Fills out a Selenium practice form including first name, last name, gender, experience, date, profession, tools, continent, and commands using keyboard navigation and form interactions.

Starting URL: https://www.techlistic.com/p/selenium-practice-form.html

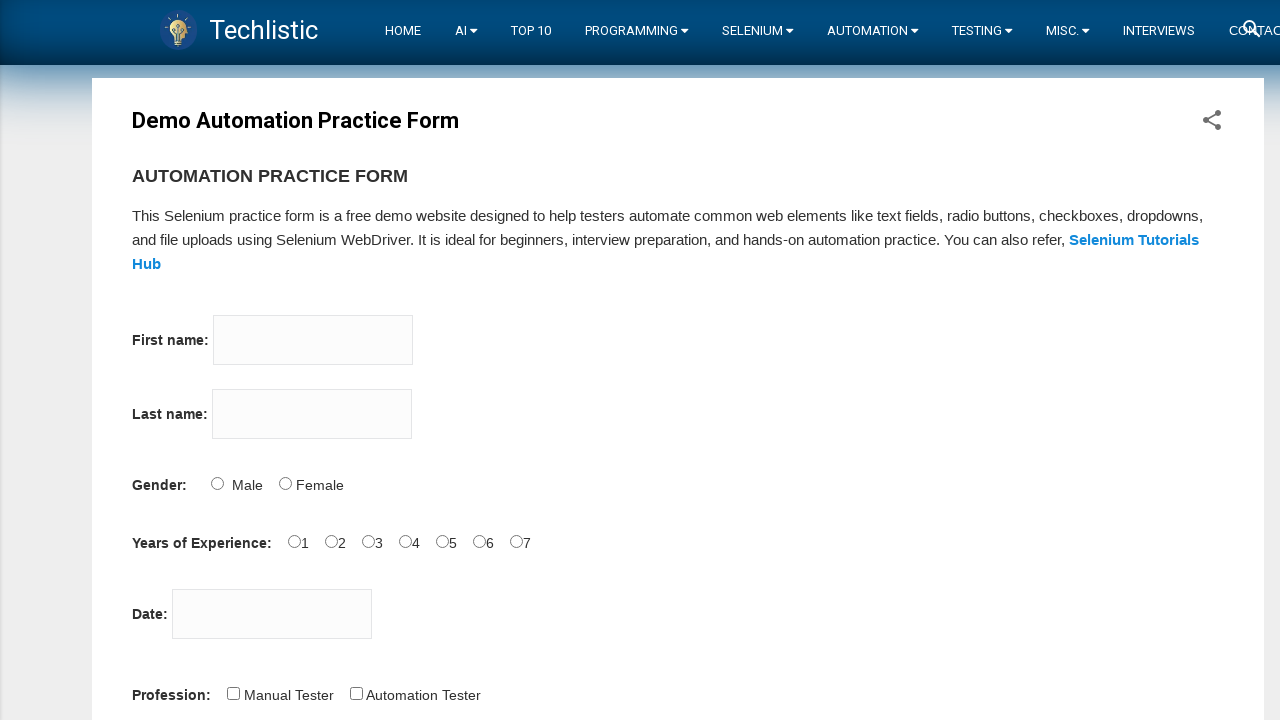

Filled firstname field with 'asya' on input[name='firstname']
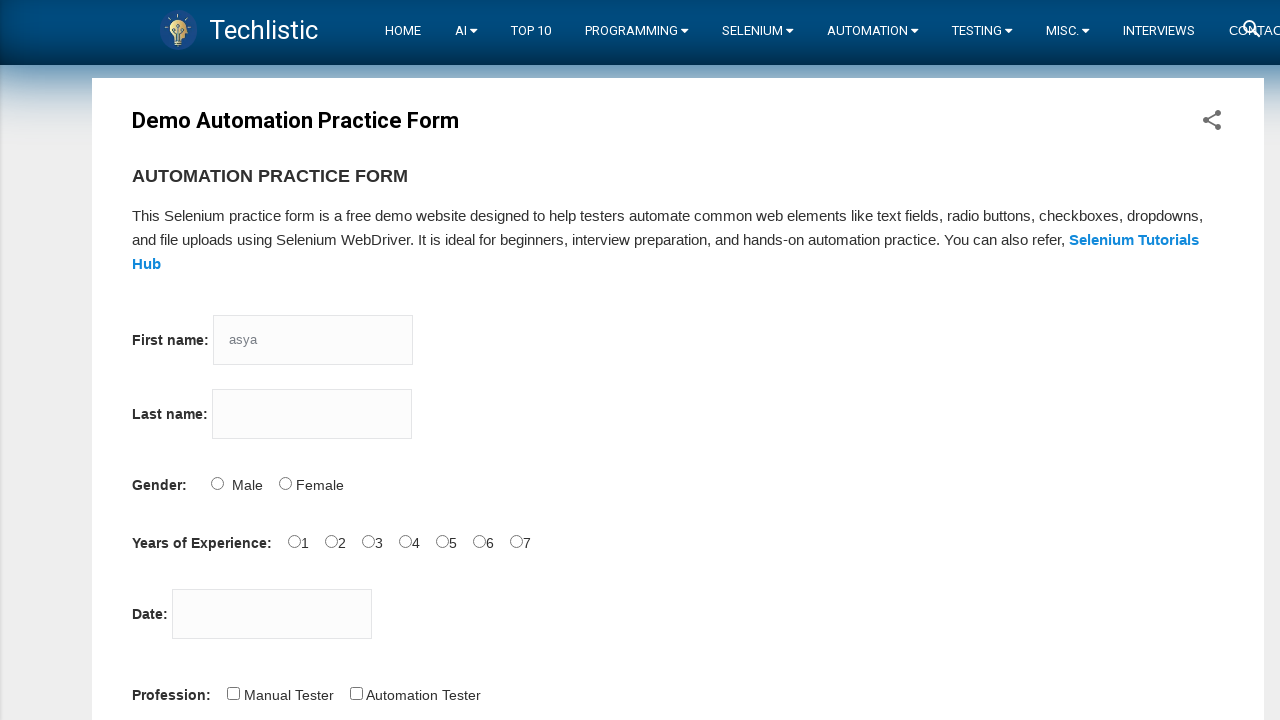

Filled lastname field with 'ilhanli' on input[name='lastname']
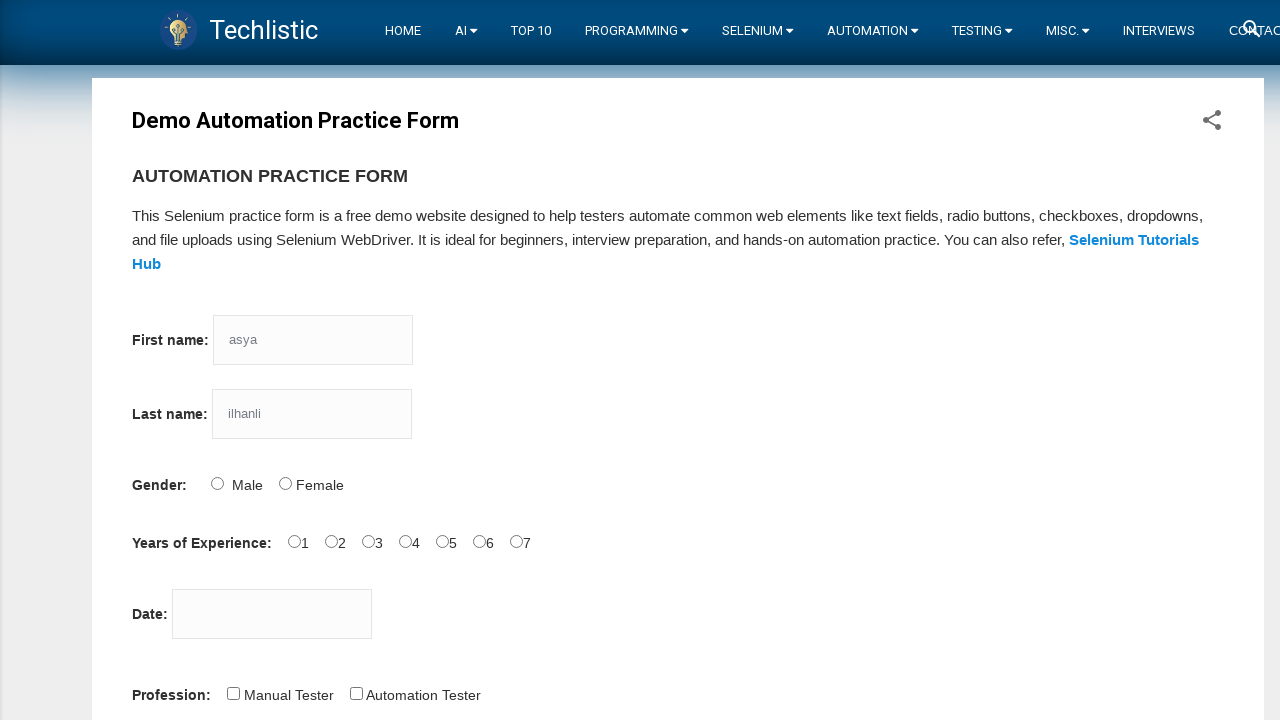

Selected Female gender option at (285, 483) on input[id='sex-1']
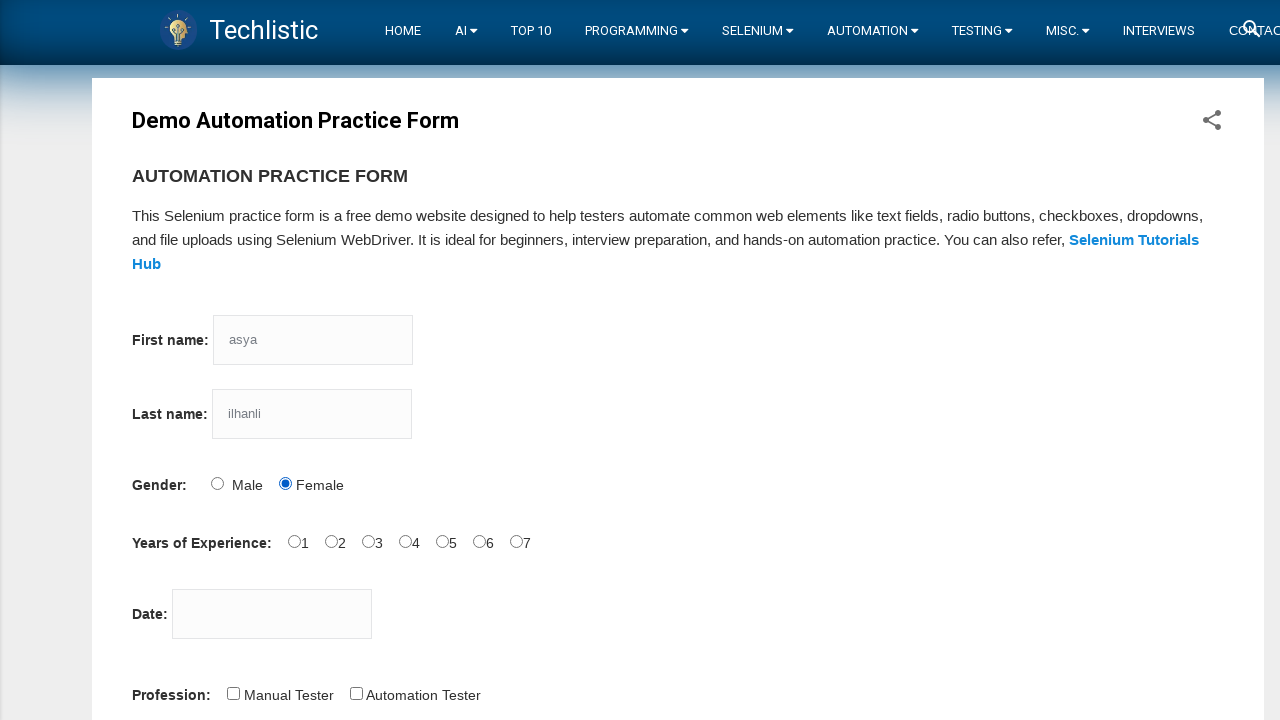

Selected 3 years experience at (405, 541) on input[id='exp-3']
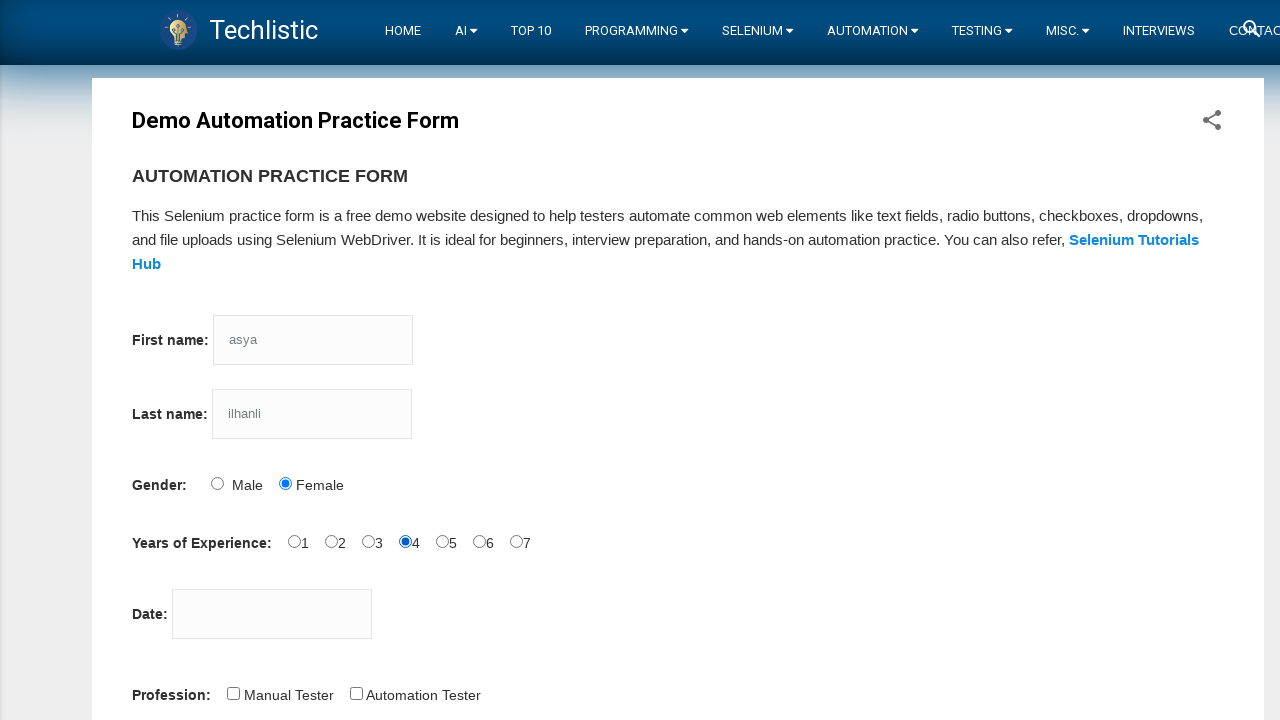

Filled date field with '12/12/2022' on input[id='datepicker']
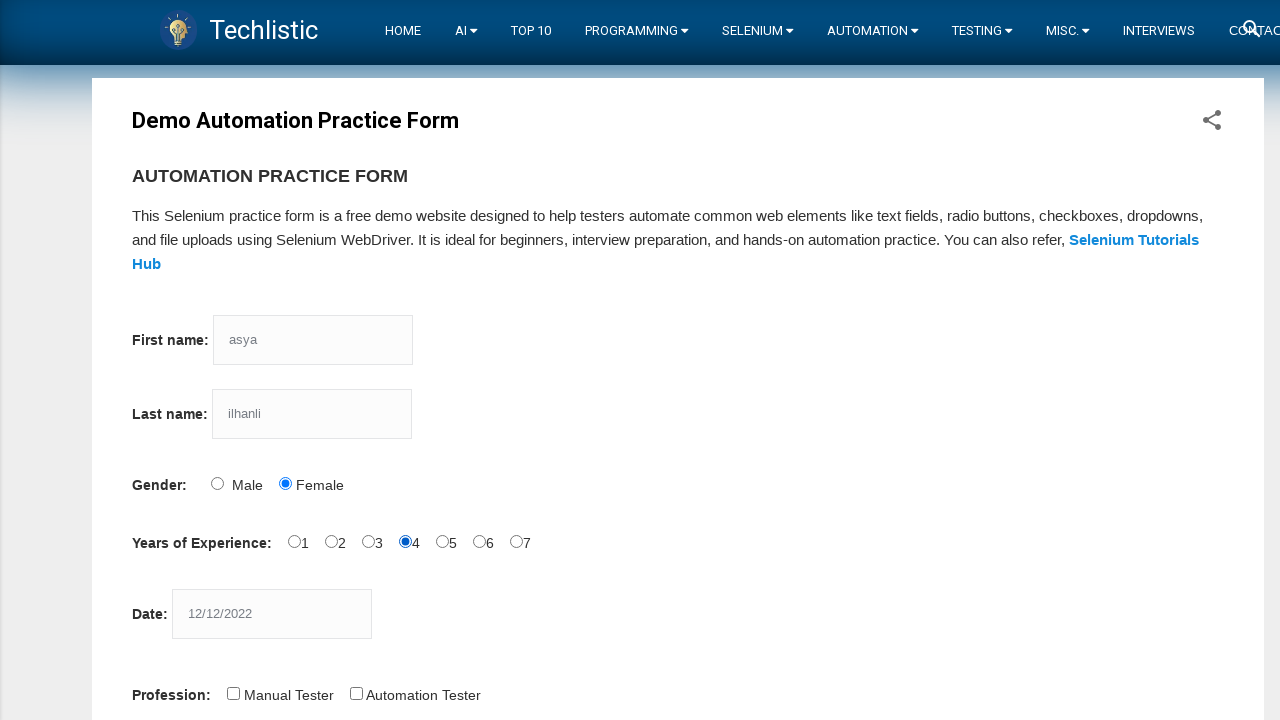

Selected Automation Tester profession at (356, 693) on input[id='profession-1']
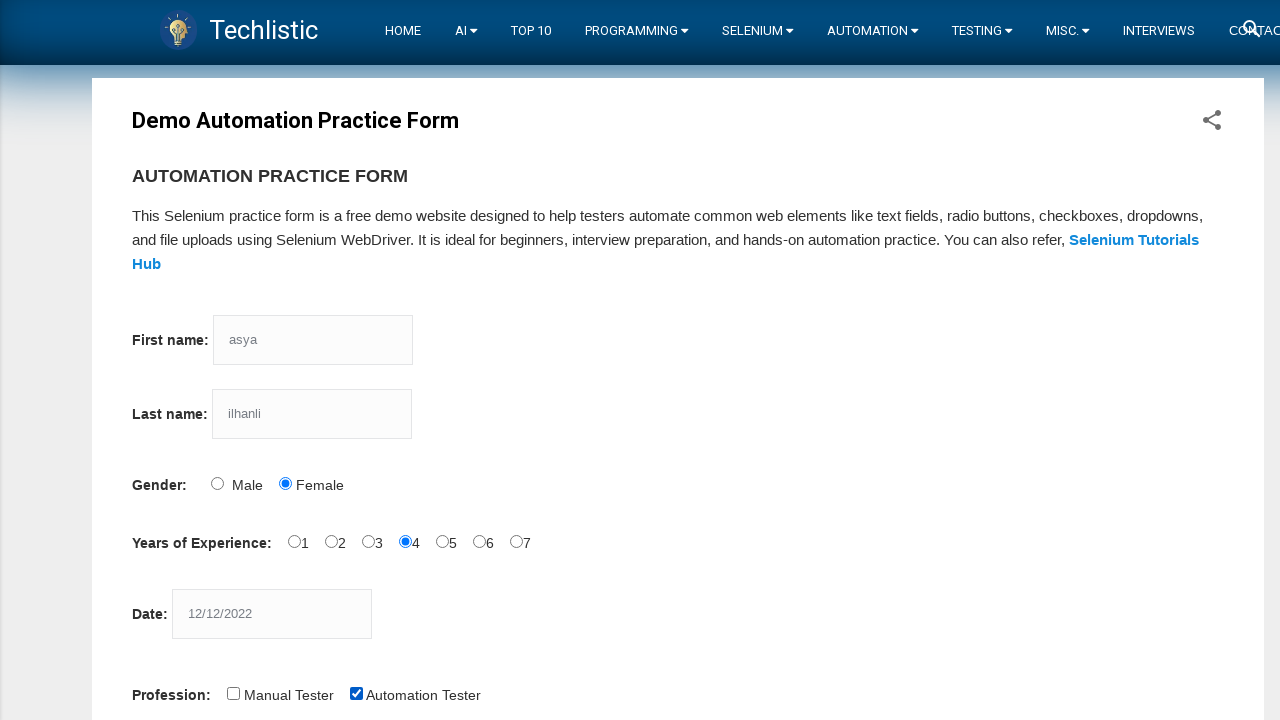

Selected Selenium Webdriver tool at (446, 360) on input[id='tool-2']
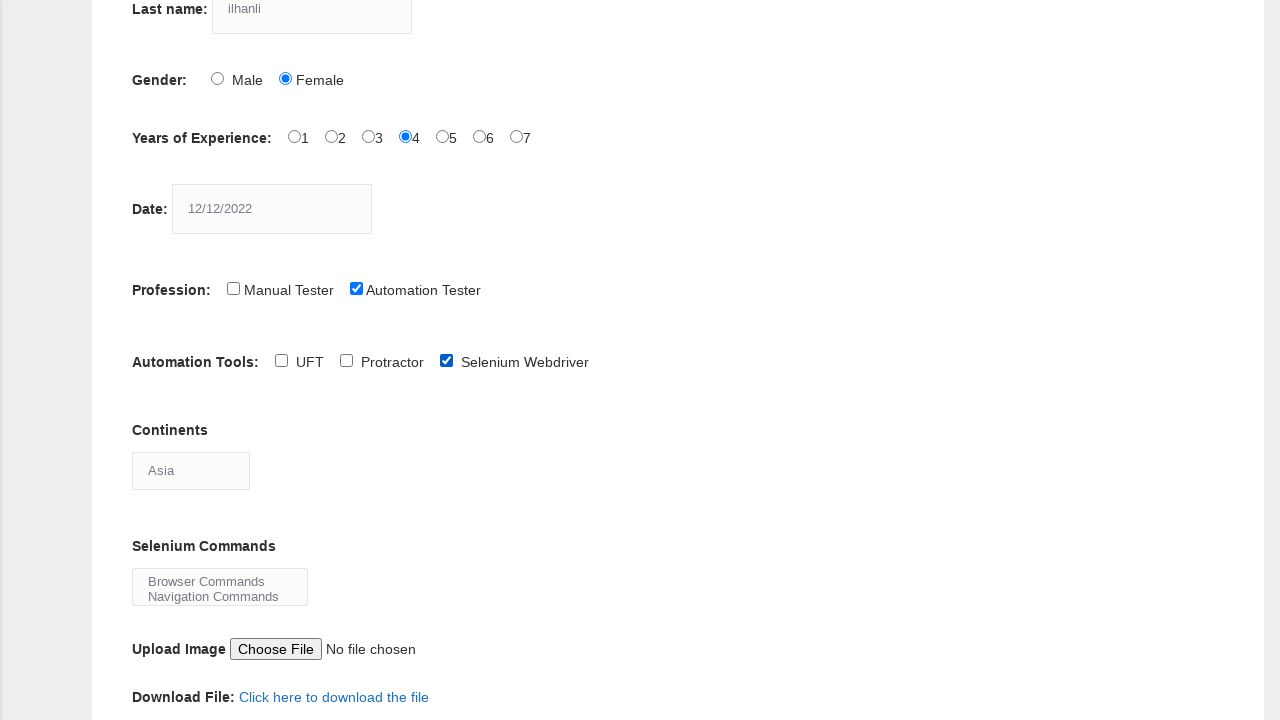

Selected Africa continent on select[id='continents']
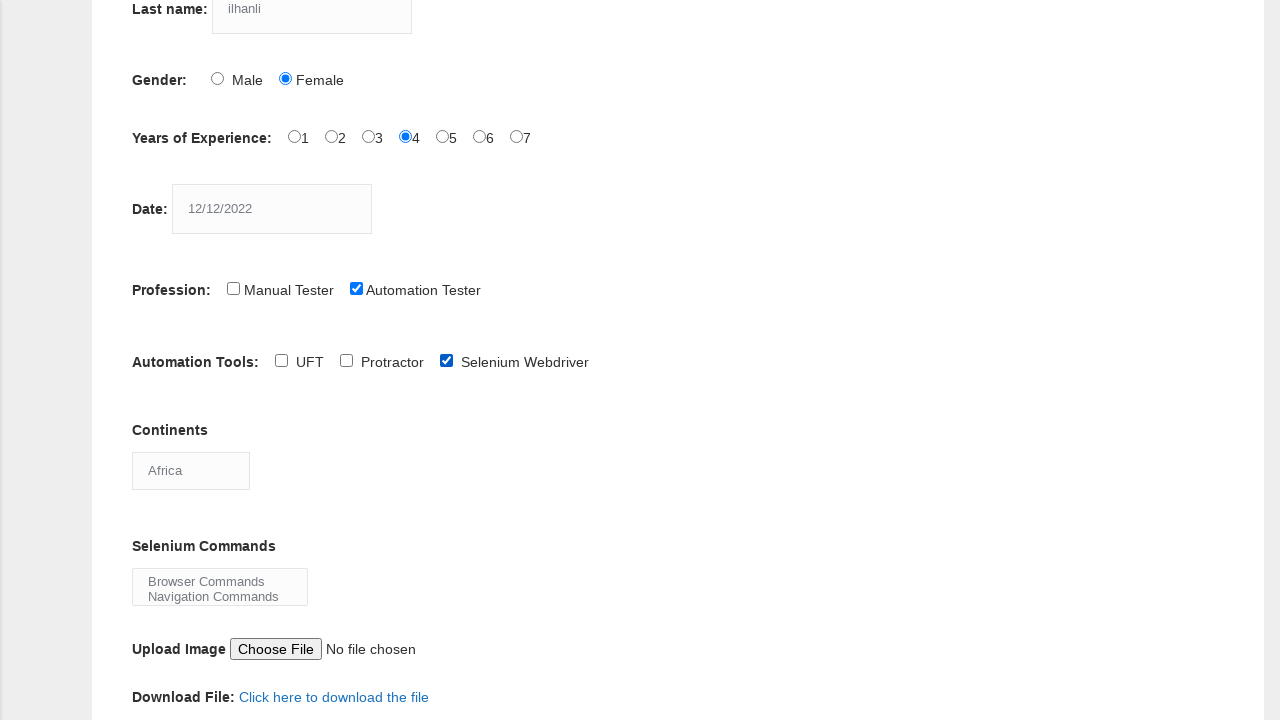

Selected Browser Commands and Navigation Commands on select[id='selenium_commands']
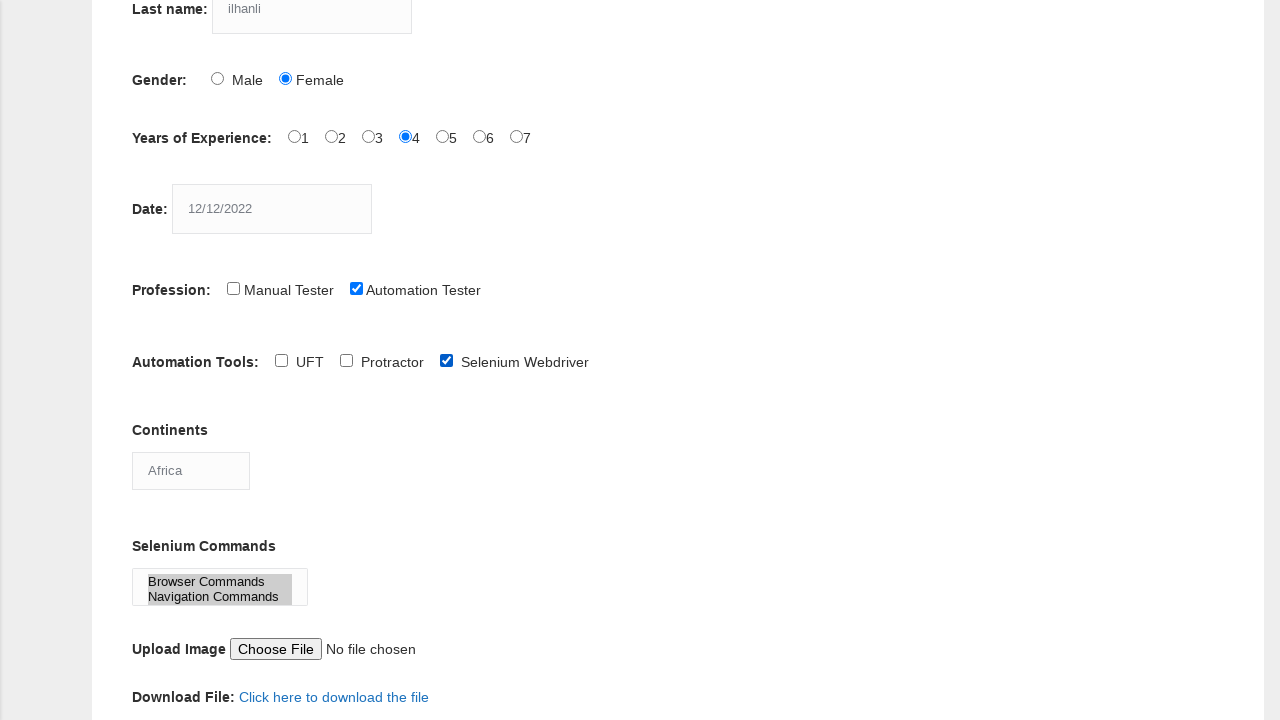

Clicked submit button to complete form at (157, 360) on button[id='submit']
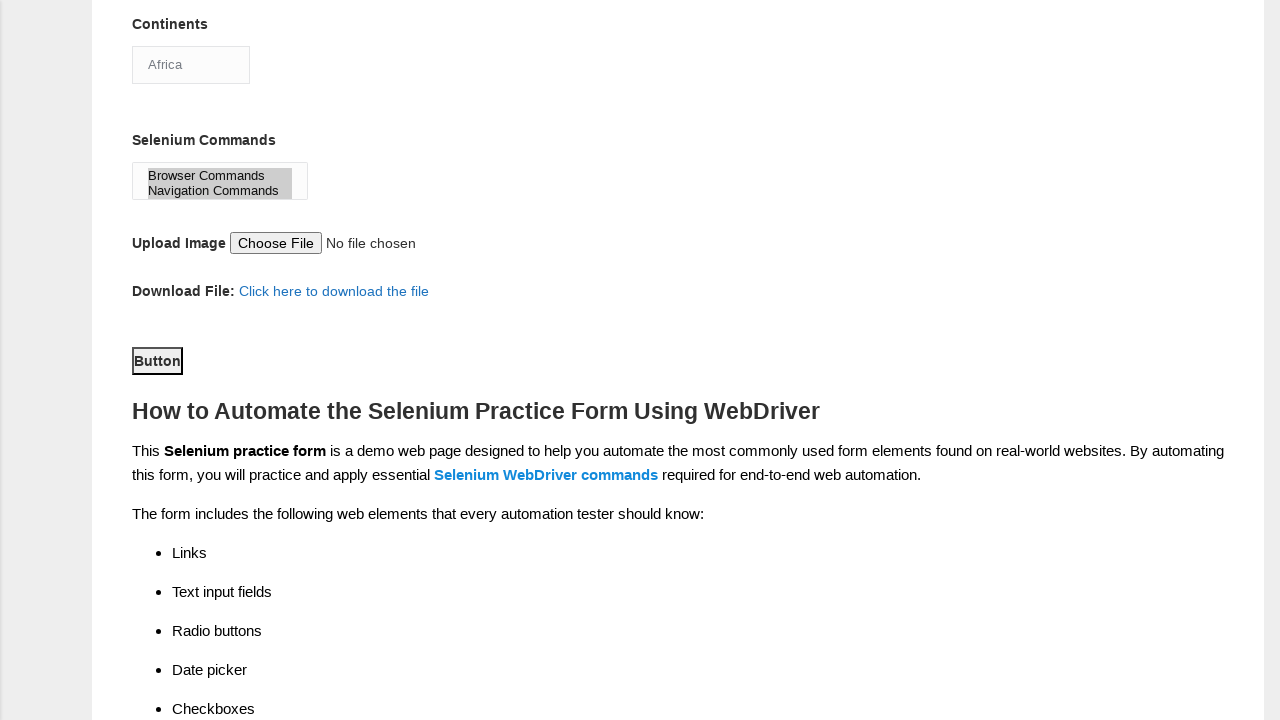

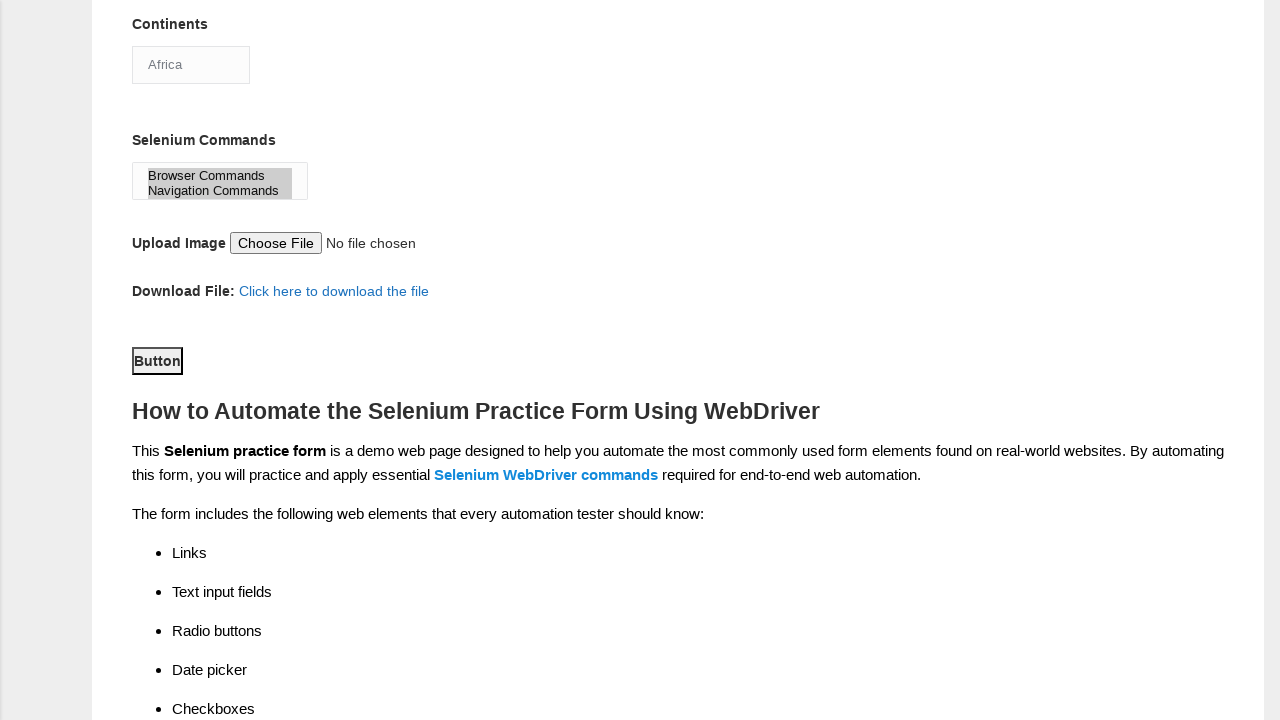